Tests that the Clear completed button displays the correct text after marking an item complete

Starting URL: https://demo.playwright.dev/todomvc

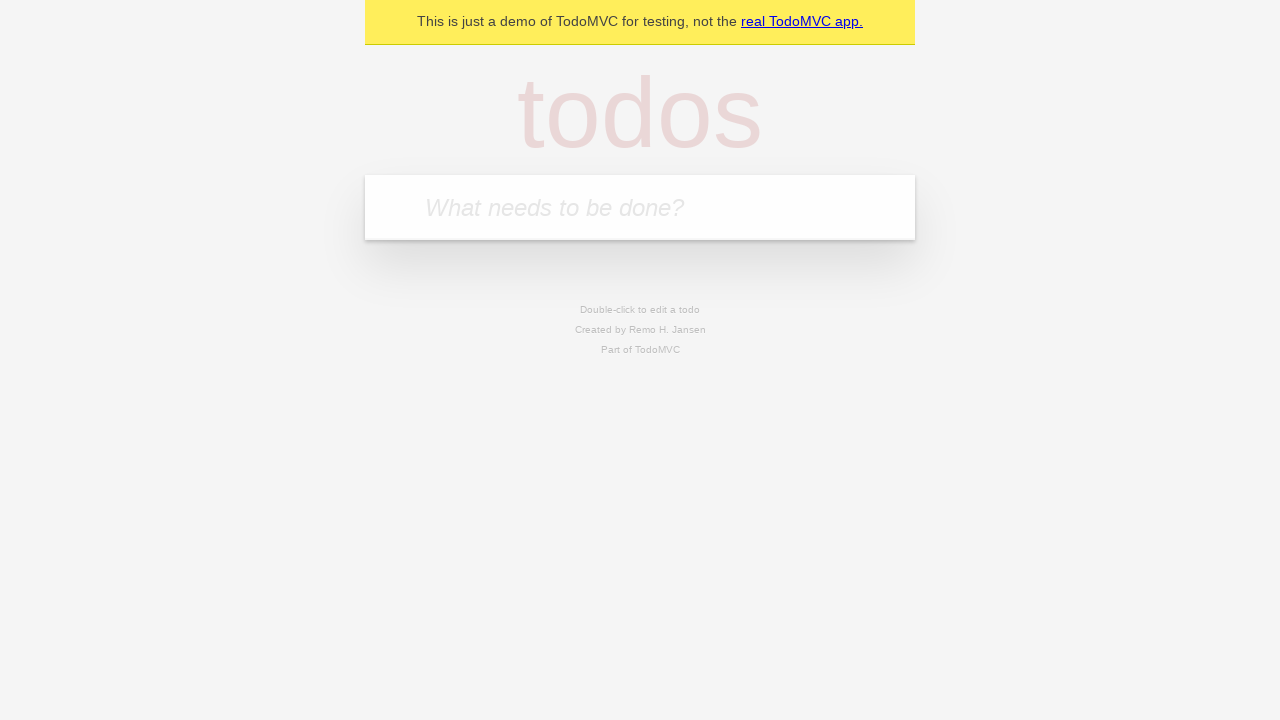

Filled todo input with 'buy some cheese' on internal:attr=[placeholder="What needs to be done?"i]
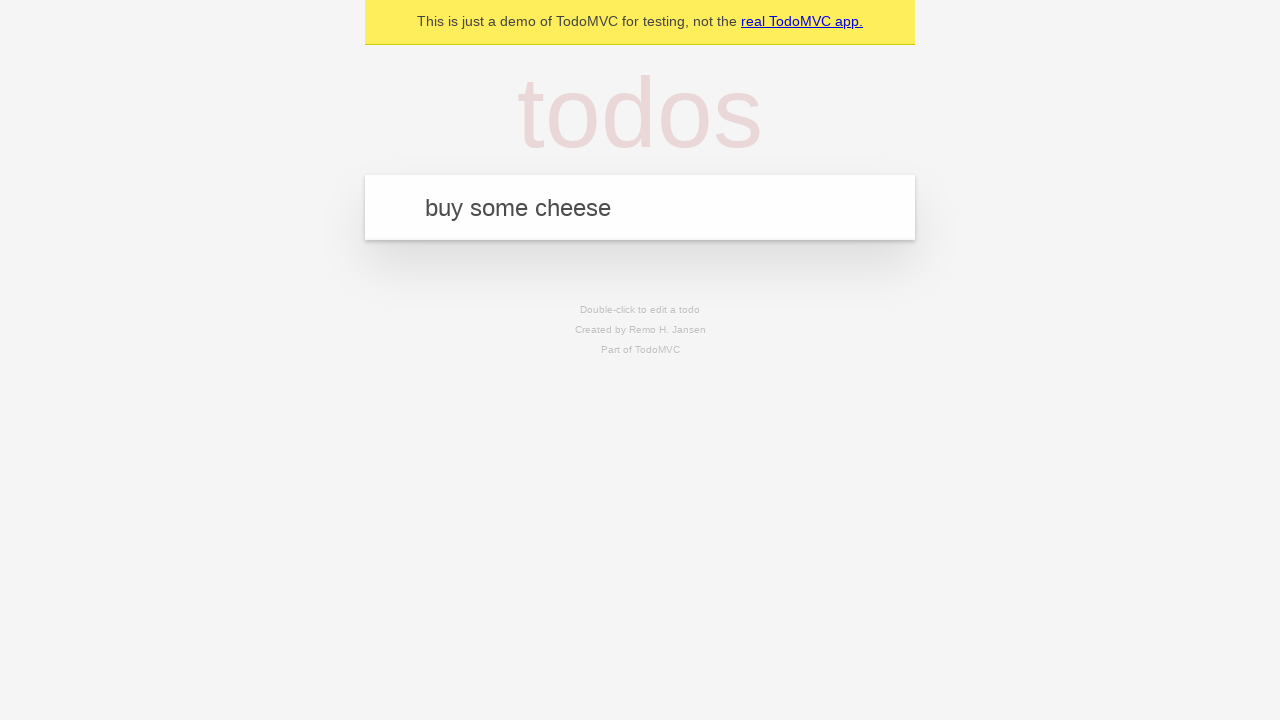

Pressed Enter to add first todo on internal:attr=[placeholder="What needs to be done?"i]
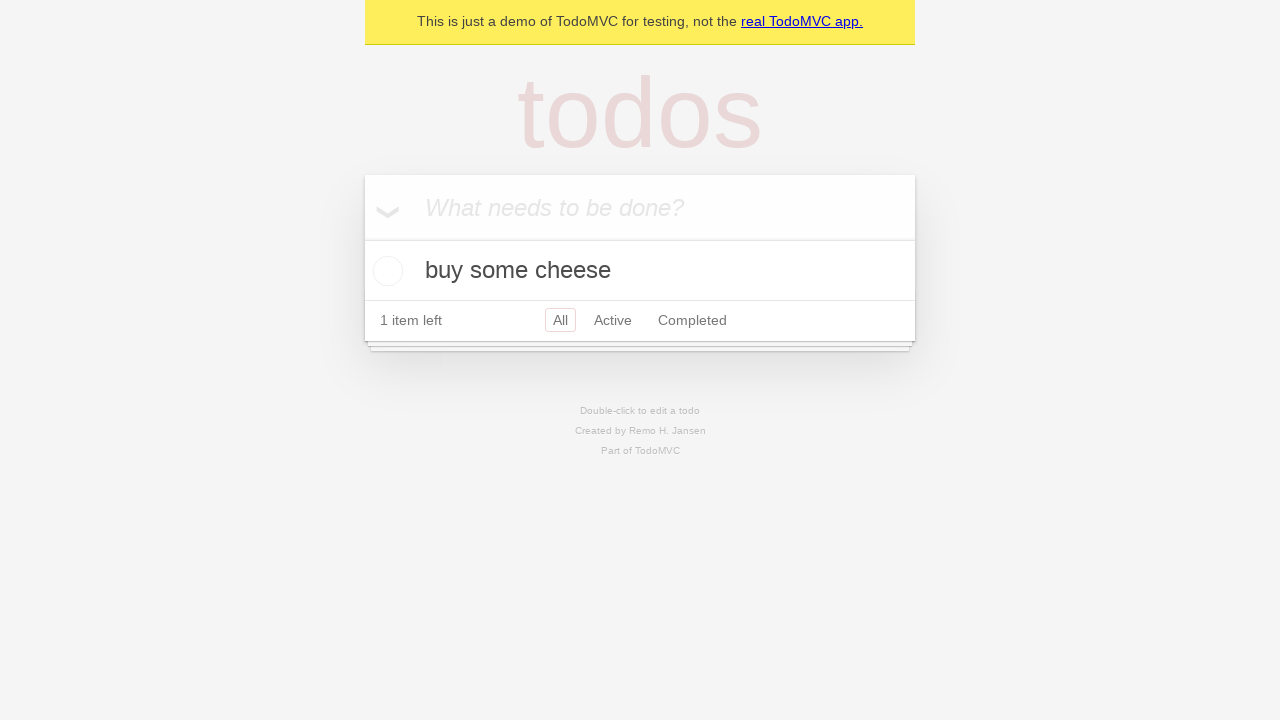

Filled todo input with 'feed the cat' on internal:attr=[placeholder="What needs to be done?"i]
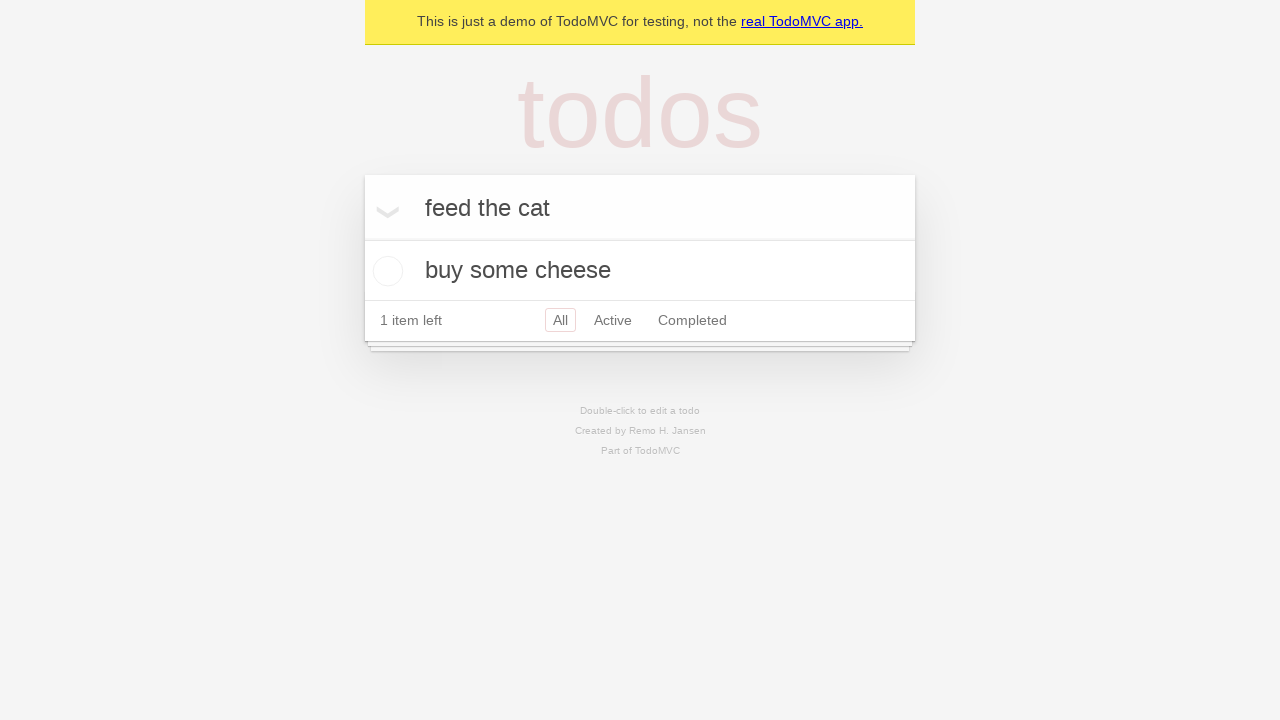

Pressed Enter to add second todo on internal:attr=[placeholder="What needs to be done?"i]
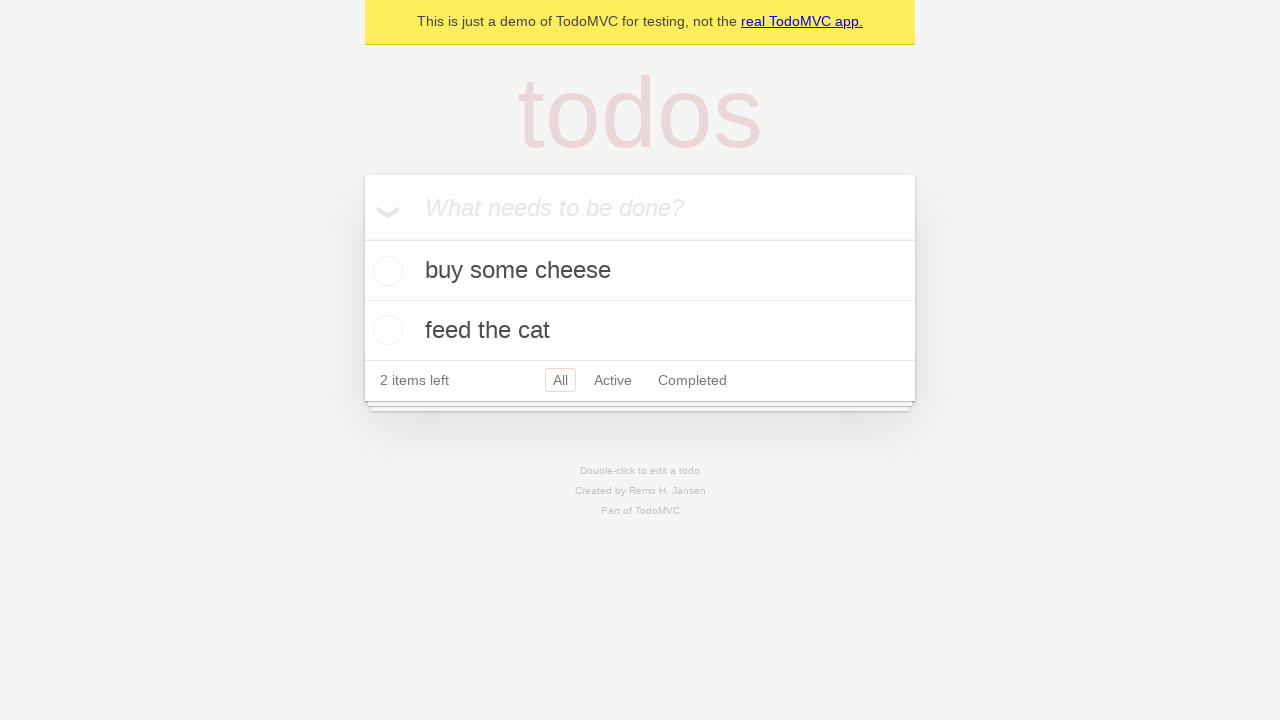

Filled todo input with 'book a doctors appointment' on internal:attr=[placeholder="What needs to be done?"i]
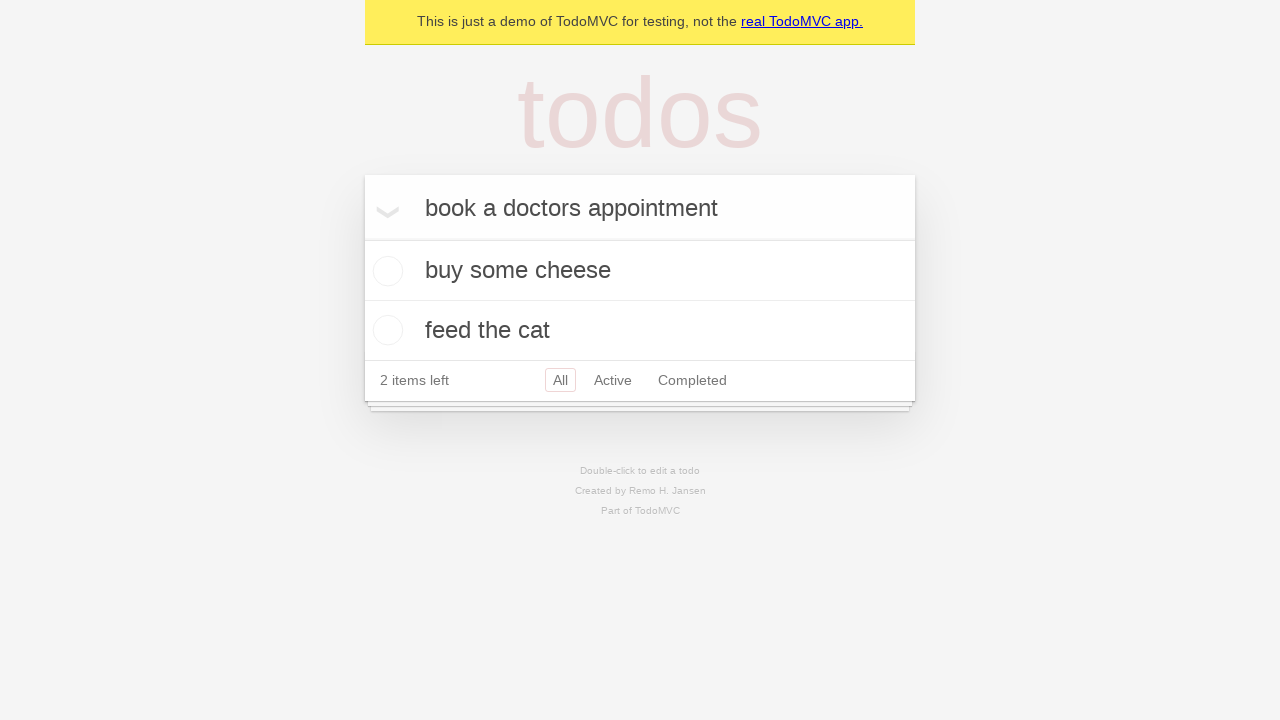

Pressed Enter to add third todo on internal:attr=[placeholder="What needs to be done?"i]
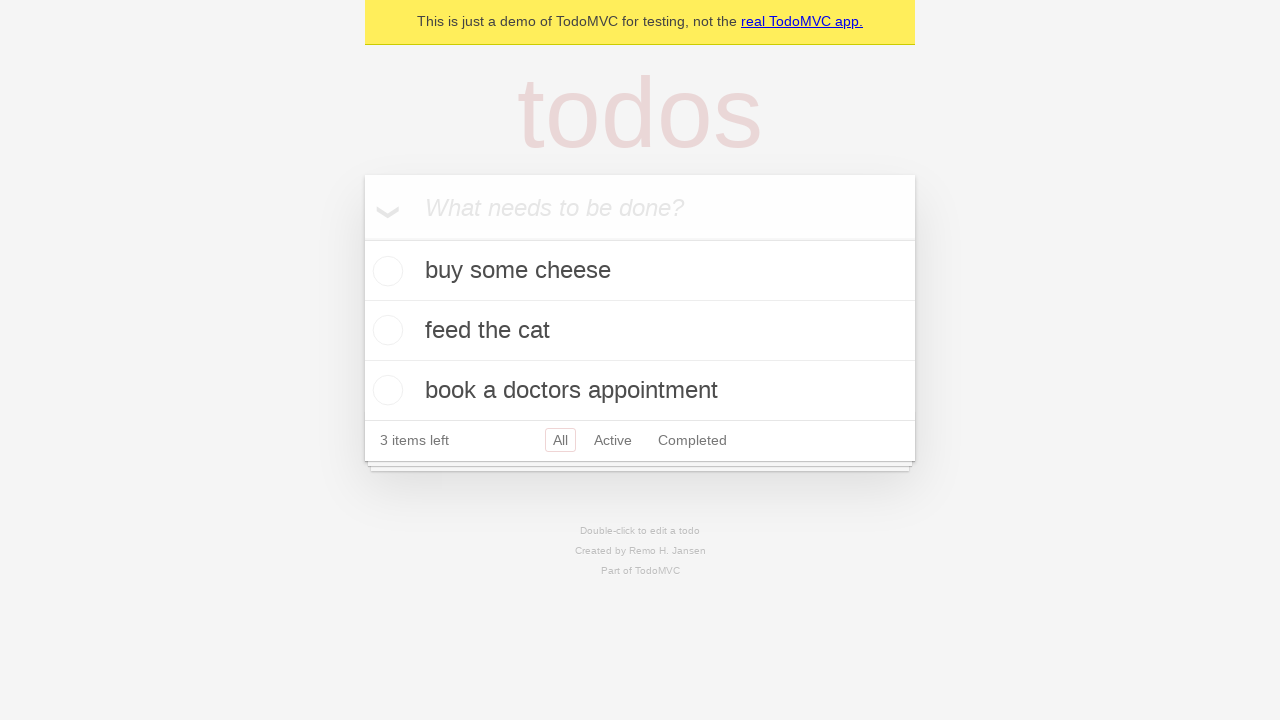

Checked first todo item as complete at (385, 271) on .todo-list li .toggle >> nth=0
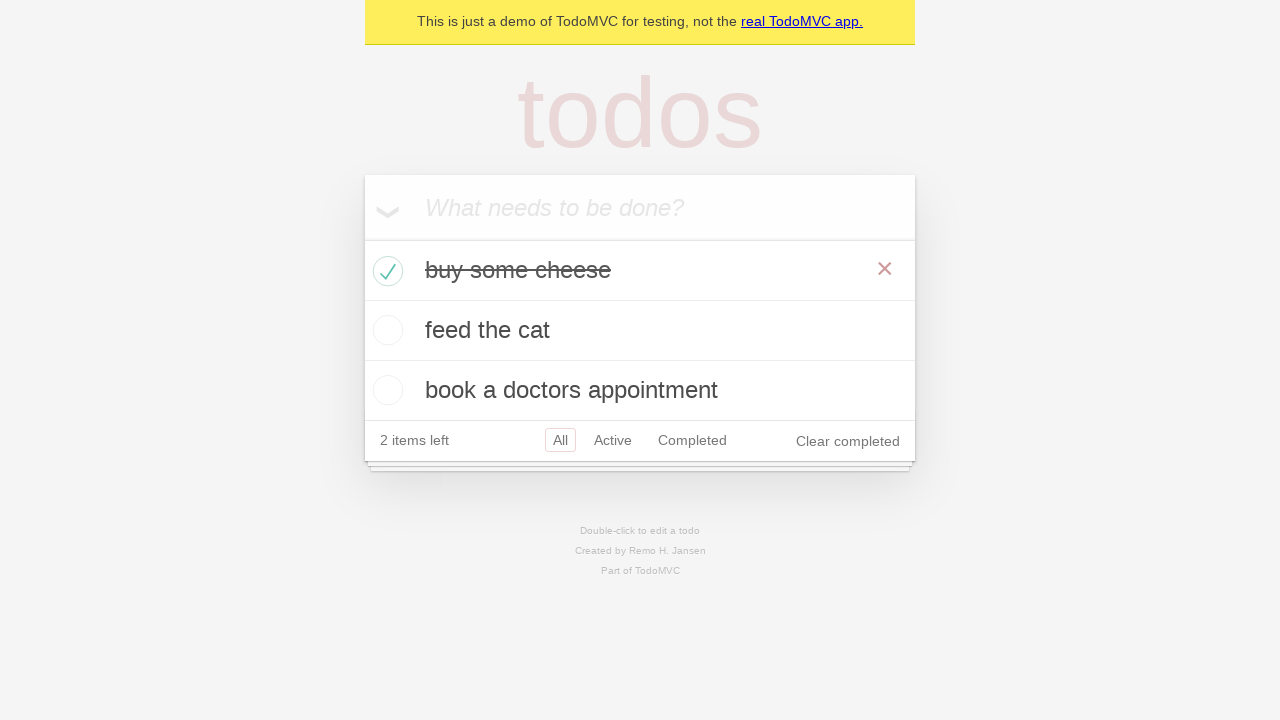

Clear completed button is now visible
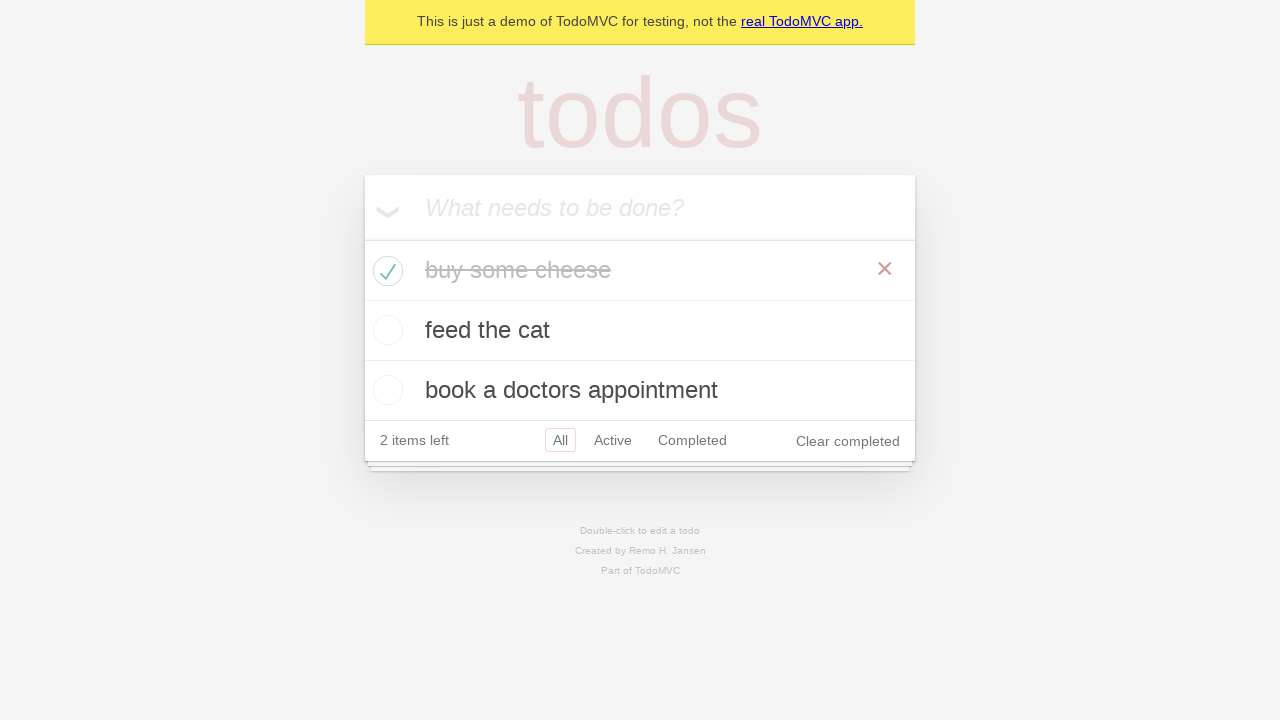

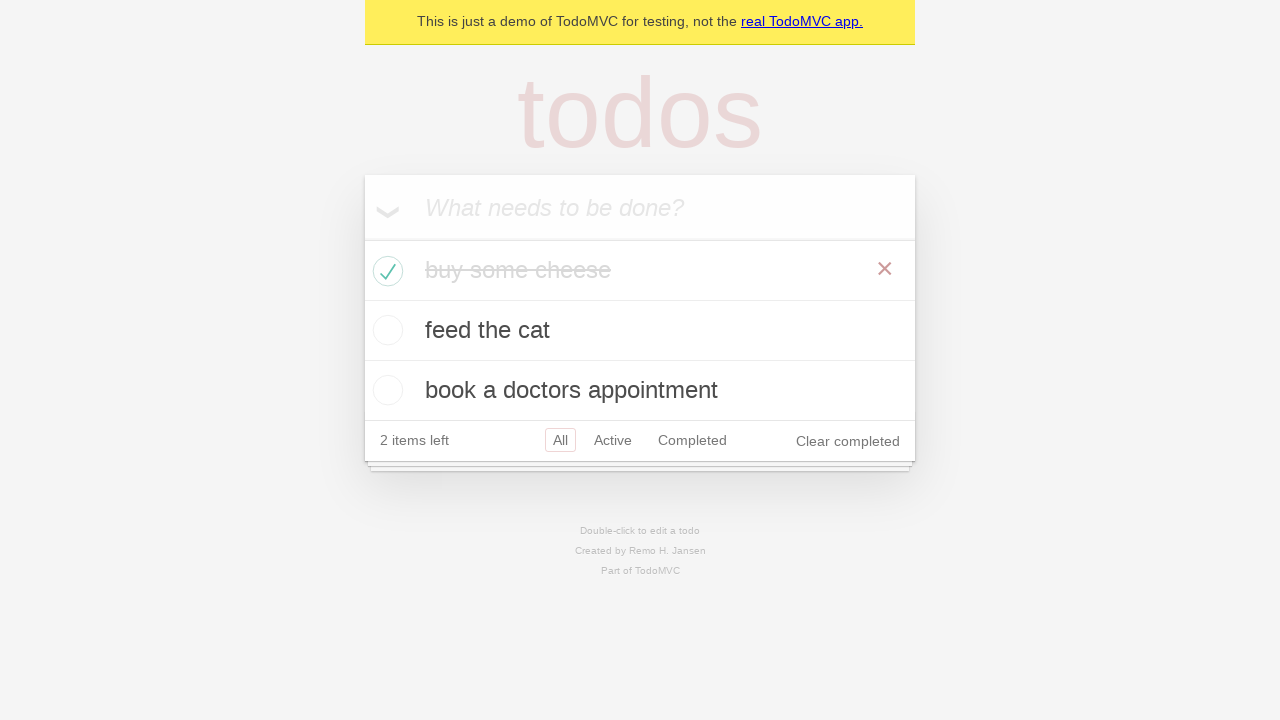